Tests checkbox functionality by verifying default states, clicking to toggle both checkboxes, and confirming their new states after clicking

Starting URL: http://practice.cydeo.com/checkboxes

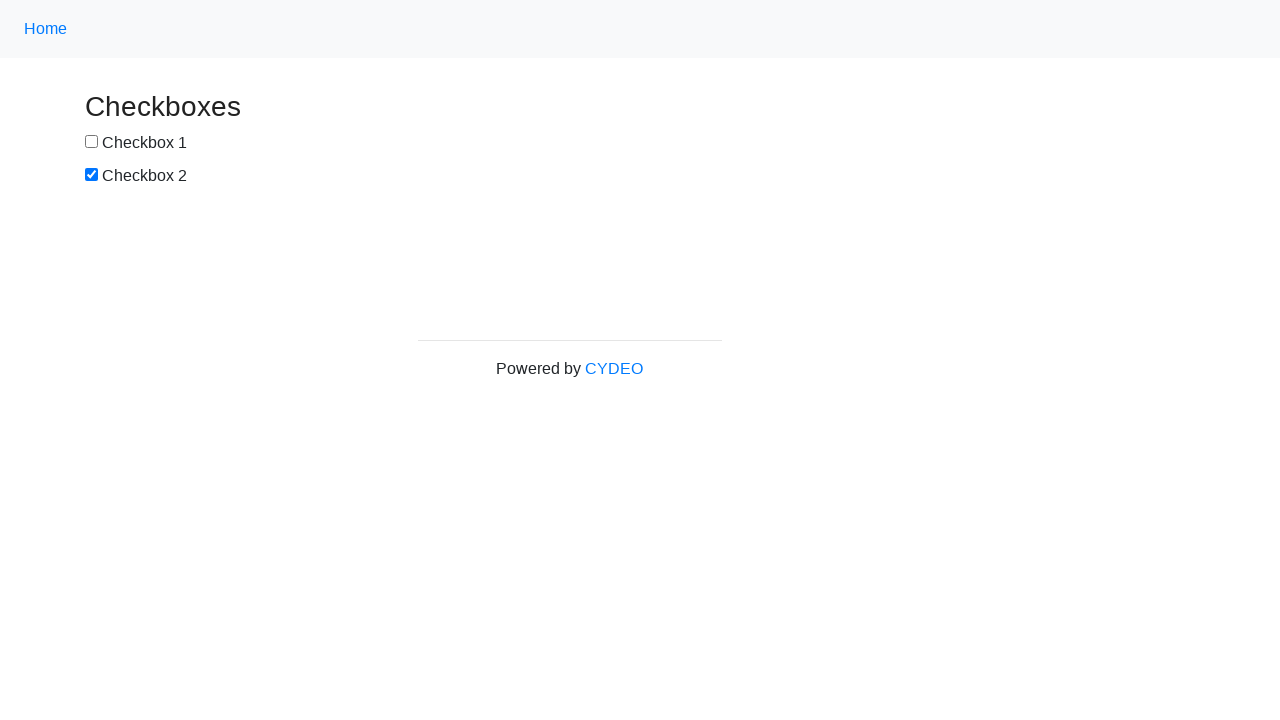

Located checkbox 1 element
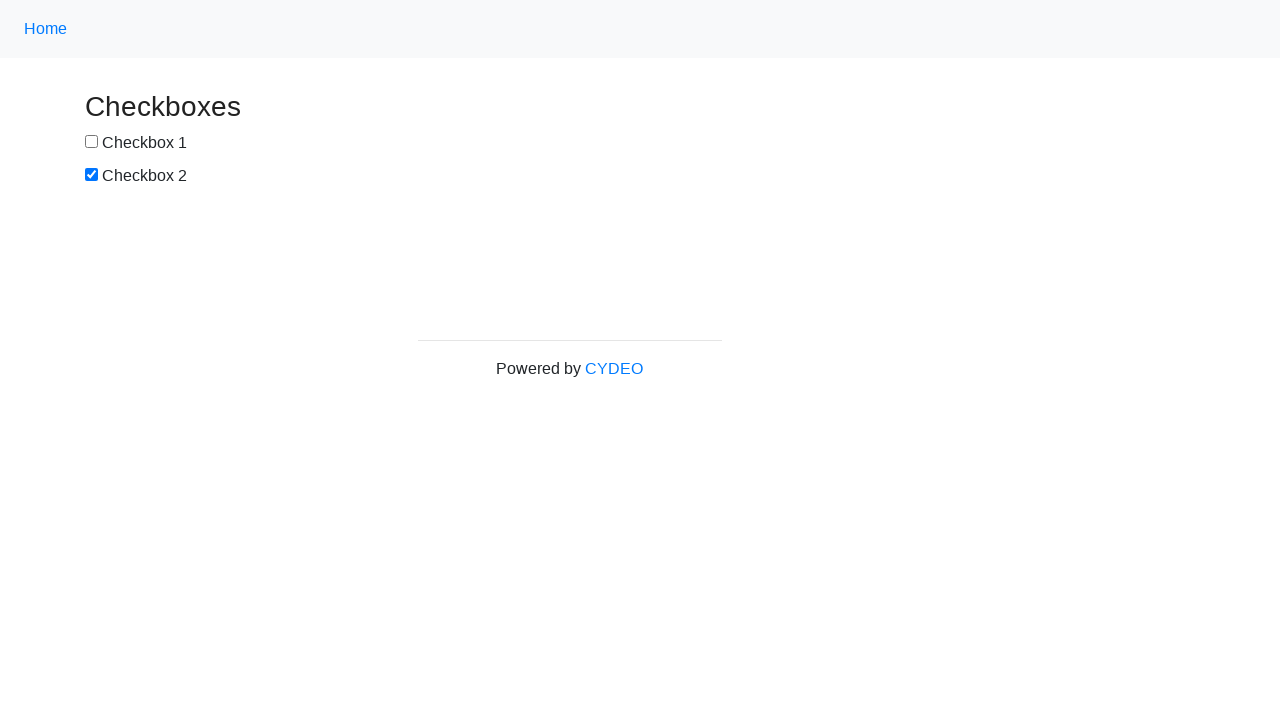

Located checkbox 2 element
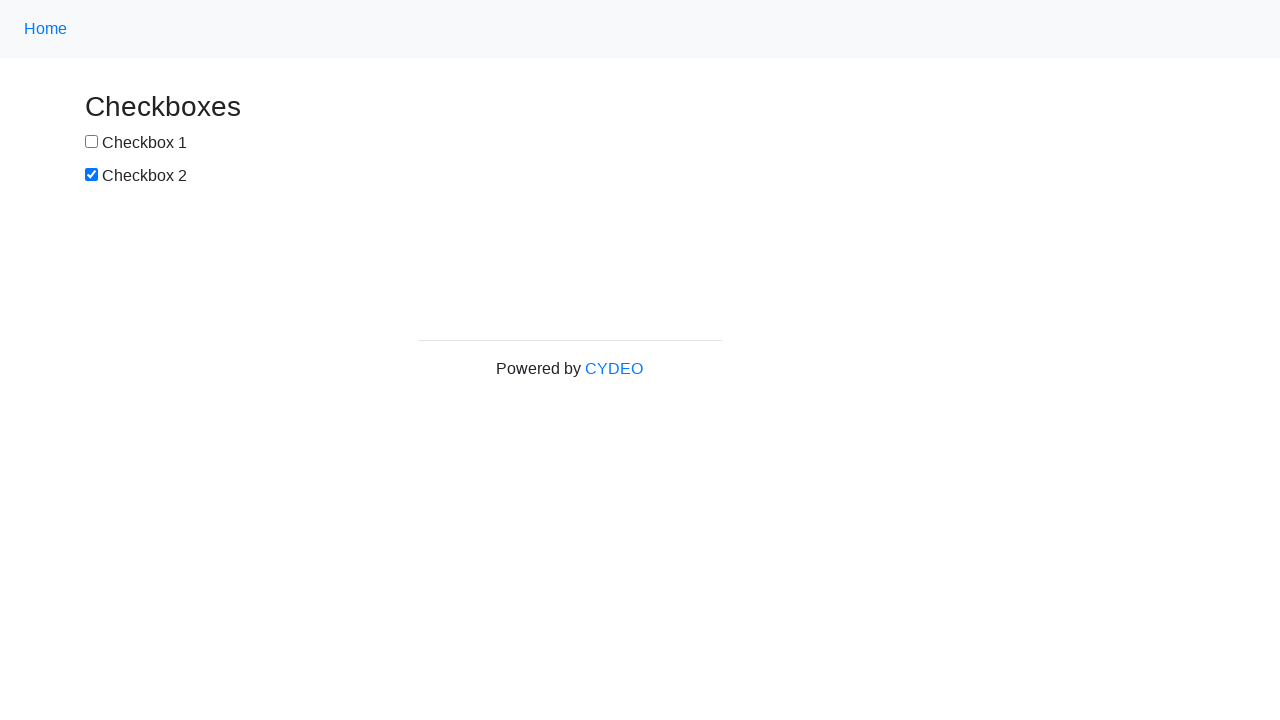

Verified checkbox 1 is not selected by default
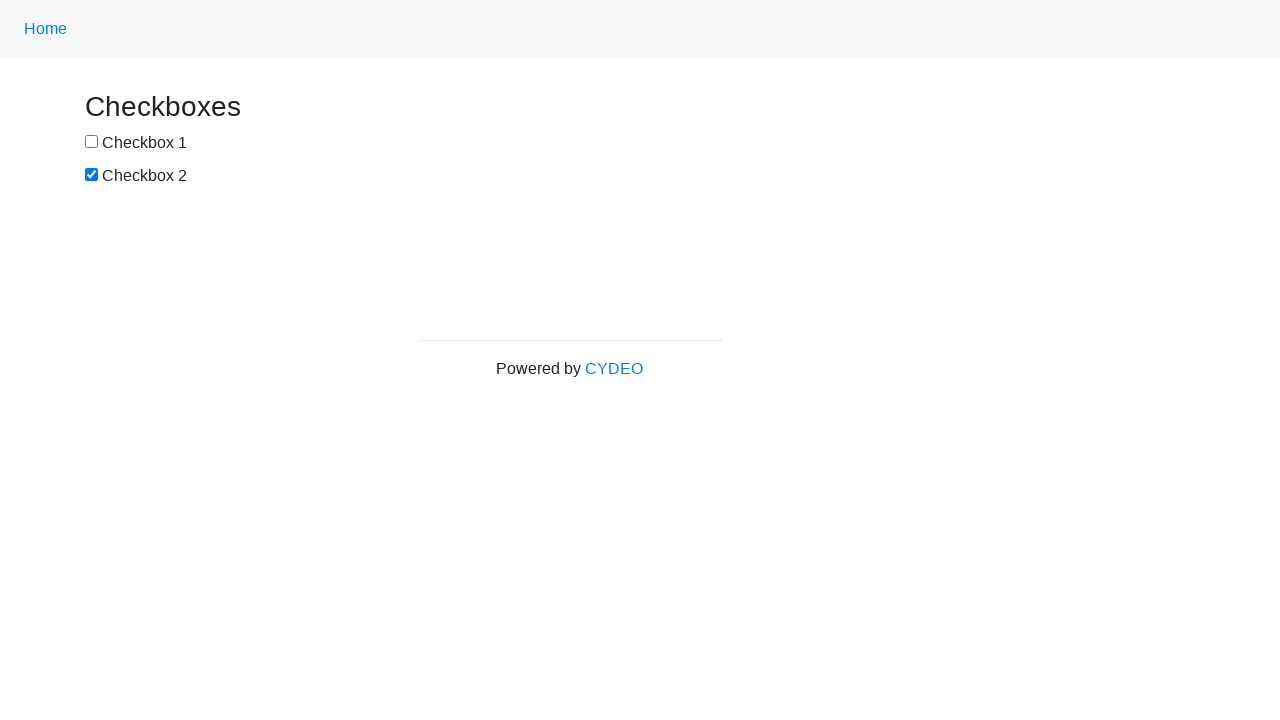

Verified checkbox 2 is selected by default
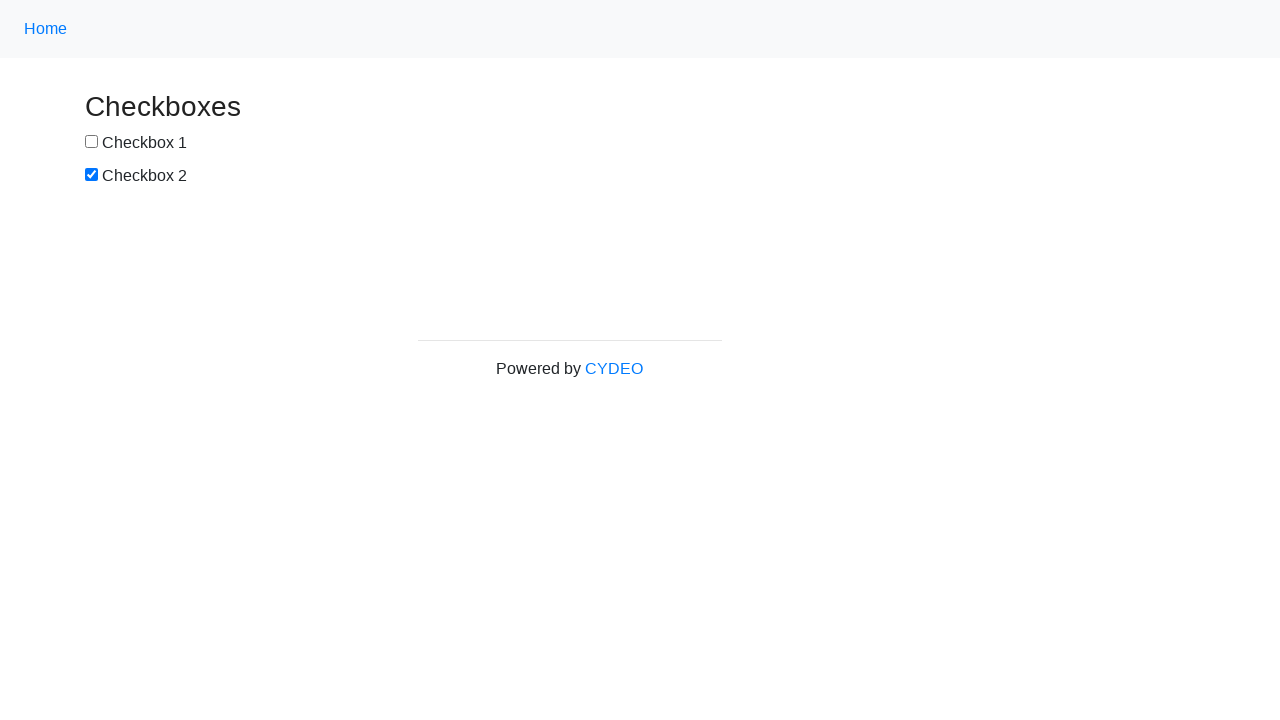

Clicked checkbox 1 to select it at (92, 142) on input[name='checkbox1']
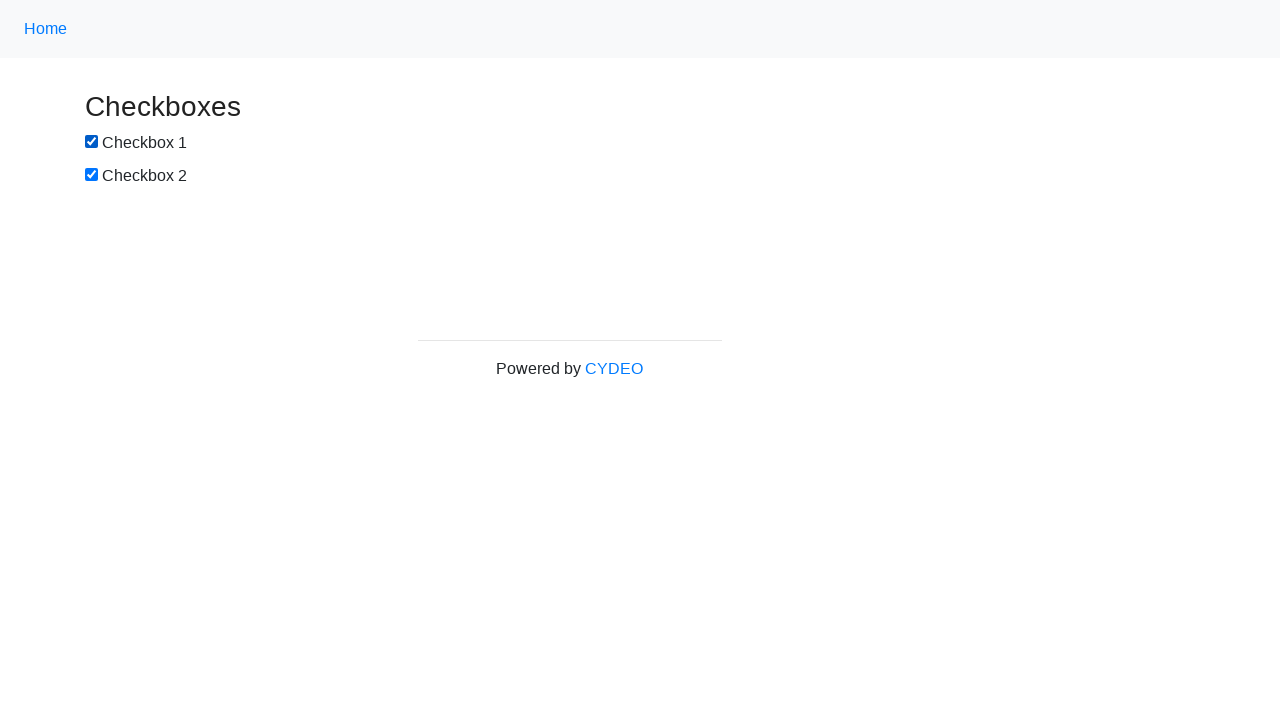

Clicked checkbox 2 to deselect it at (92, 175) on input[name='checkbox2']
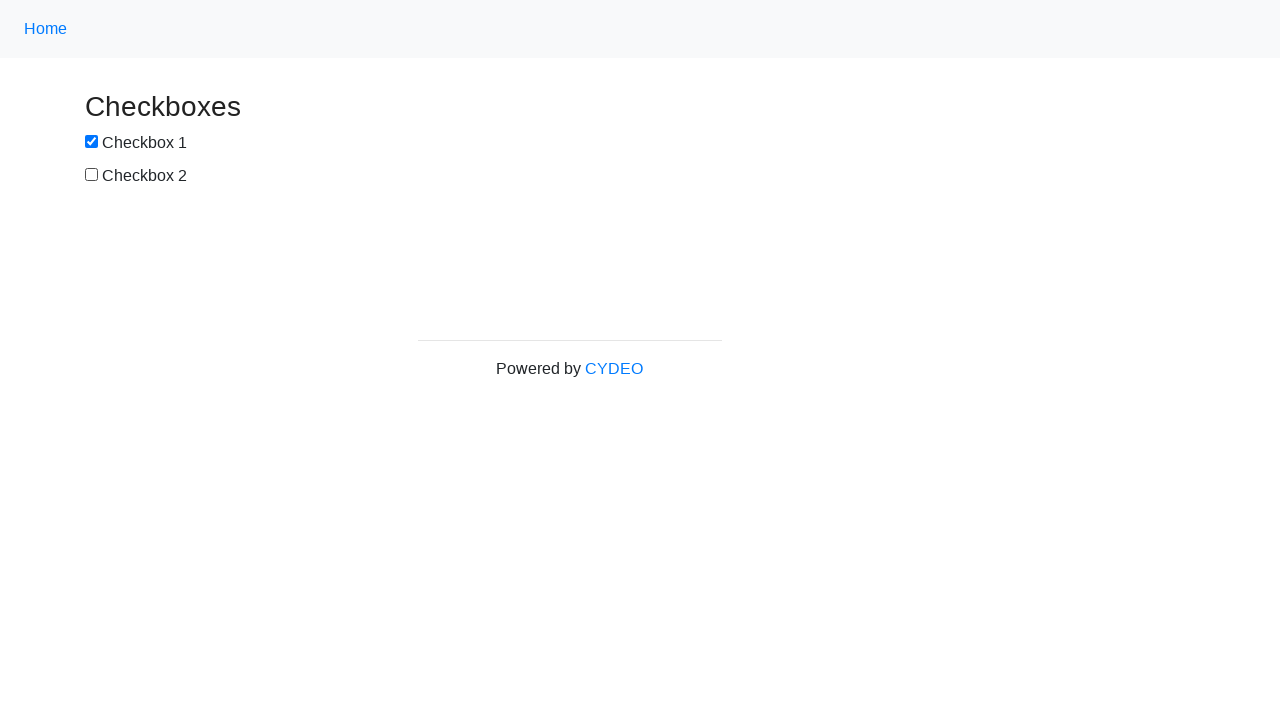

Verified checkbox 1 is now selected after clicking
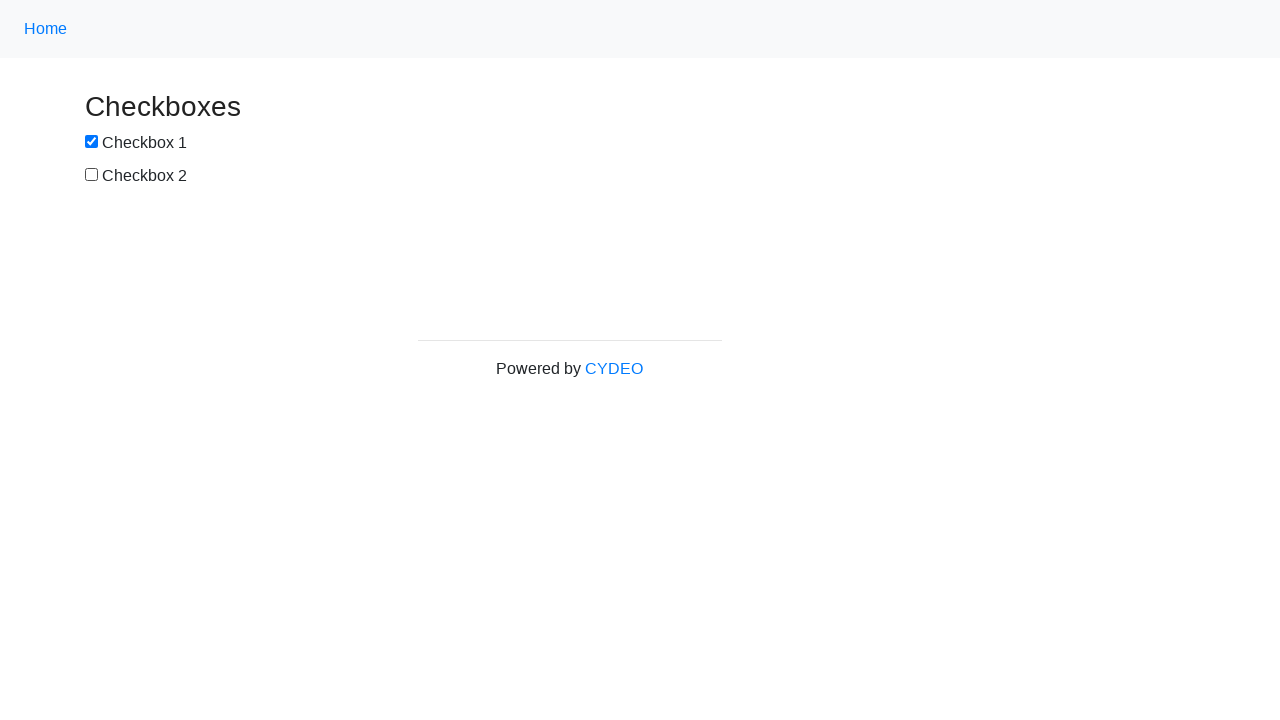

Verified checkbox 2 is now deselected after clicking
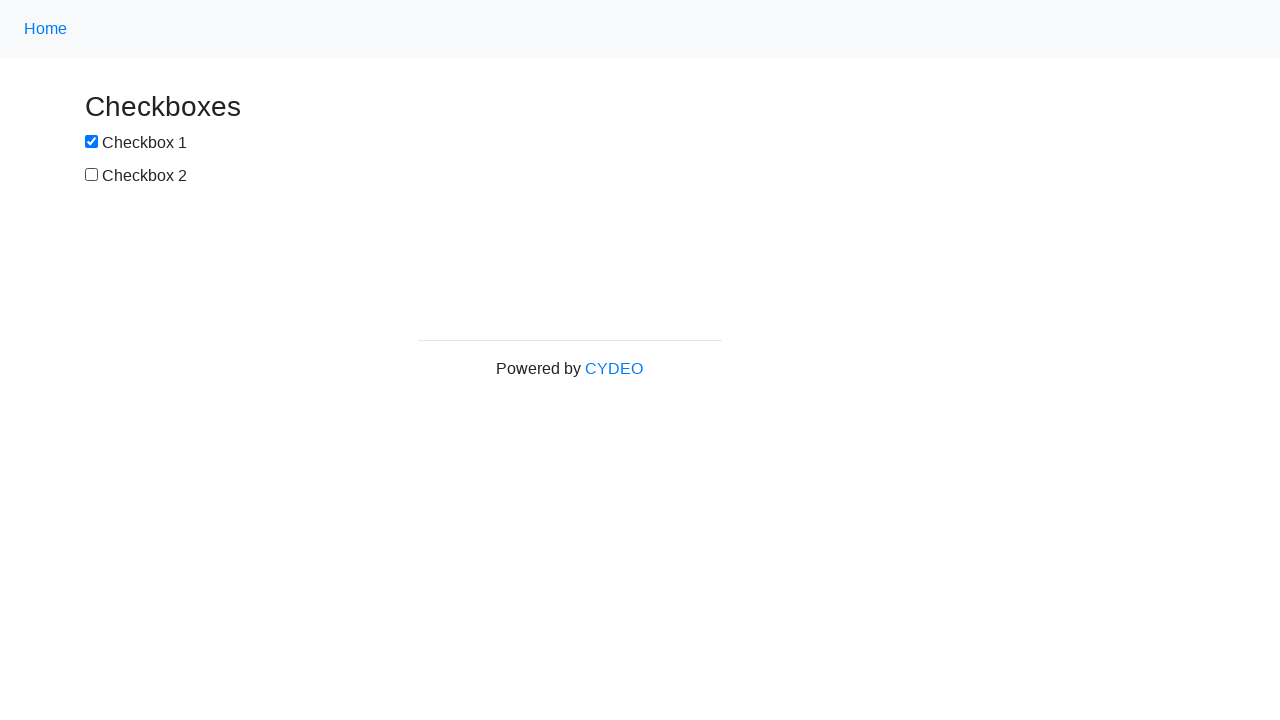

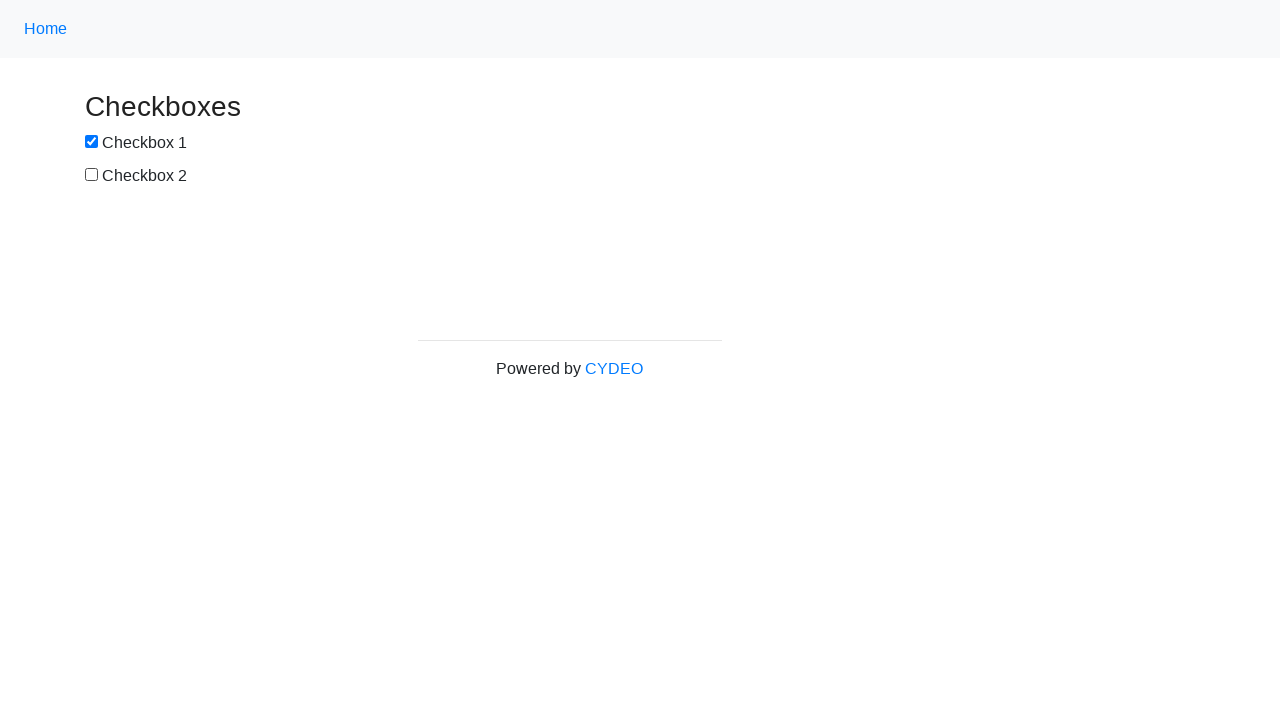